Tests clicking the Selenide examples link navigates to the GitHub organization page

Starting URL: https://selenide.org/quick-start.html

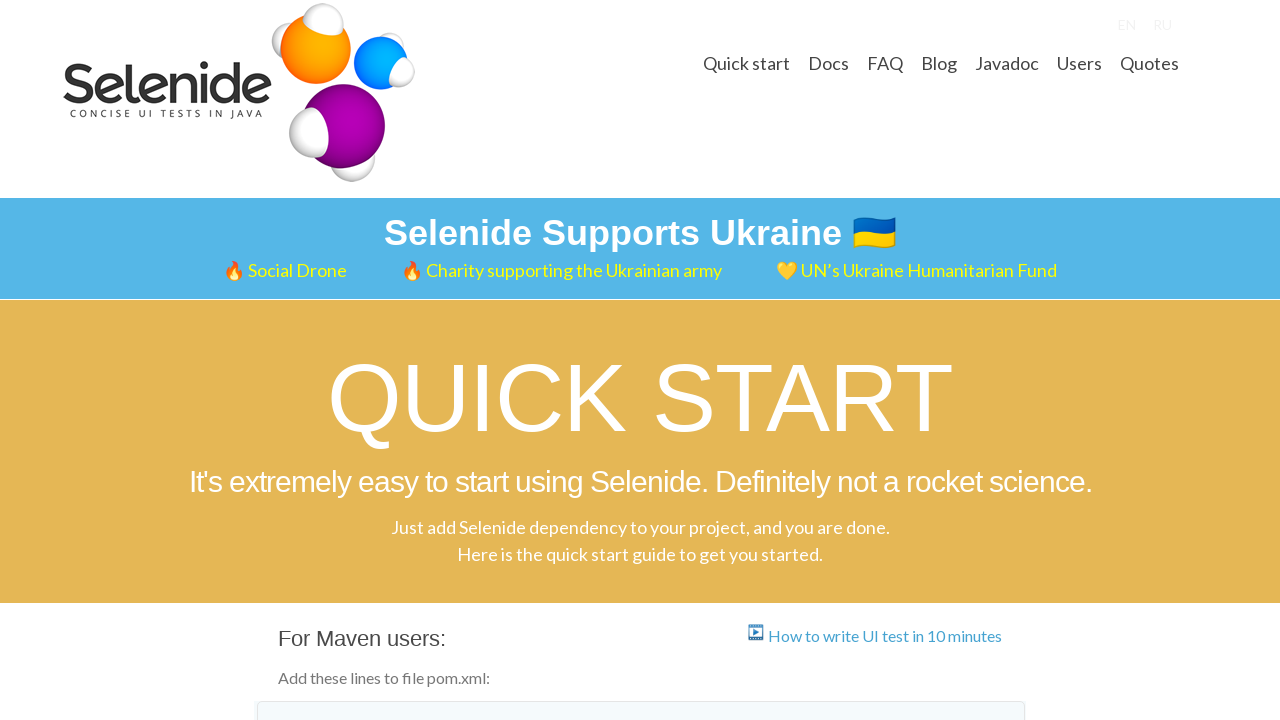

Located Selenide examples link on quick start page
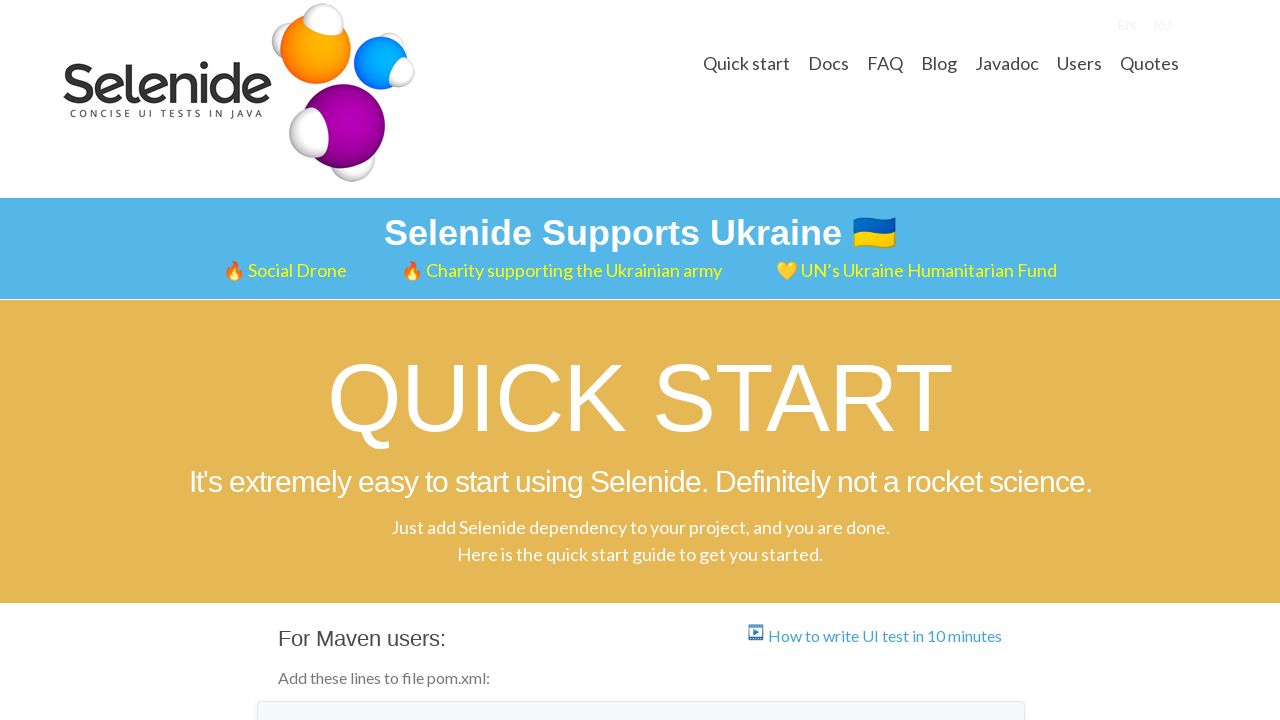

Verified Selenide examples link points to GitHub organization
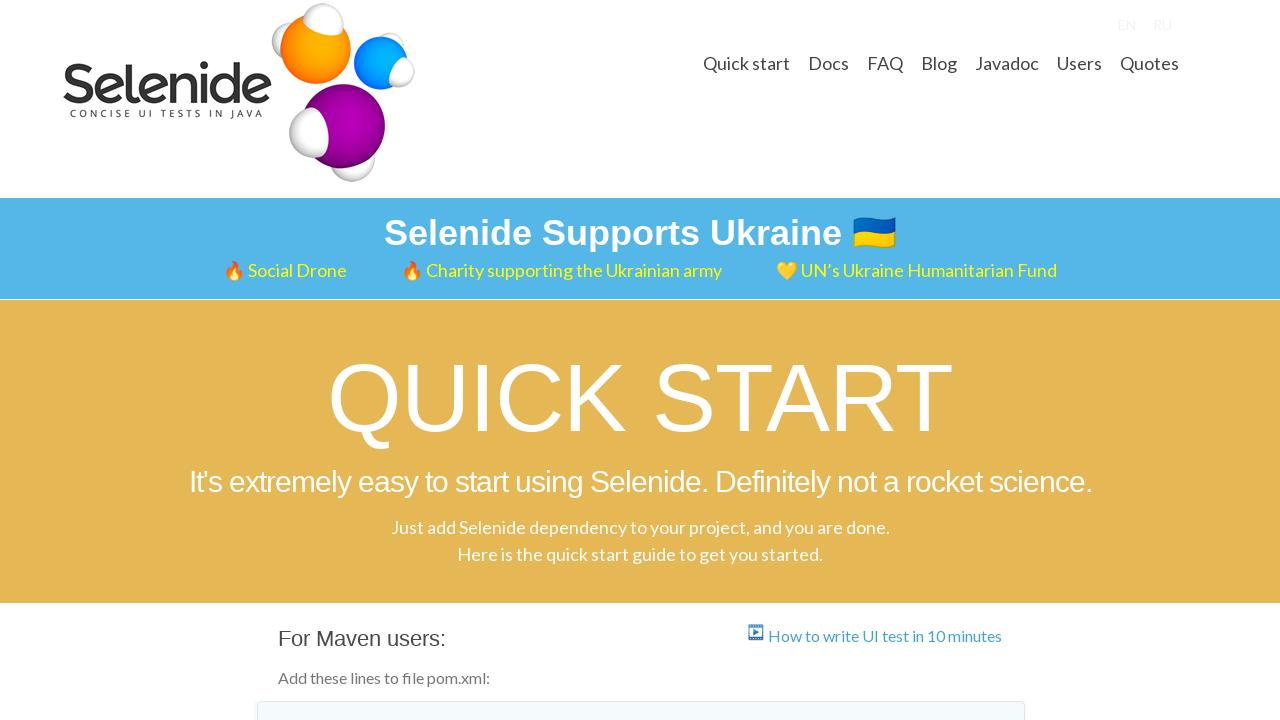

Clicked Selenide examples link to navigate to GitHub at (423, 361) on a:has-text('Selenide examples')
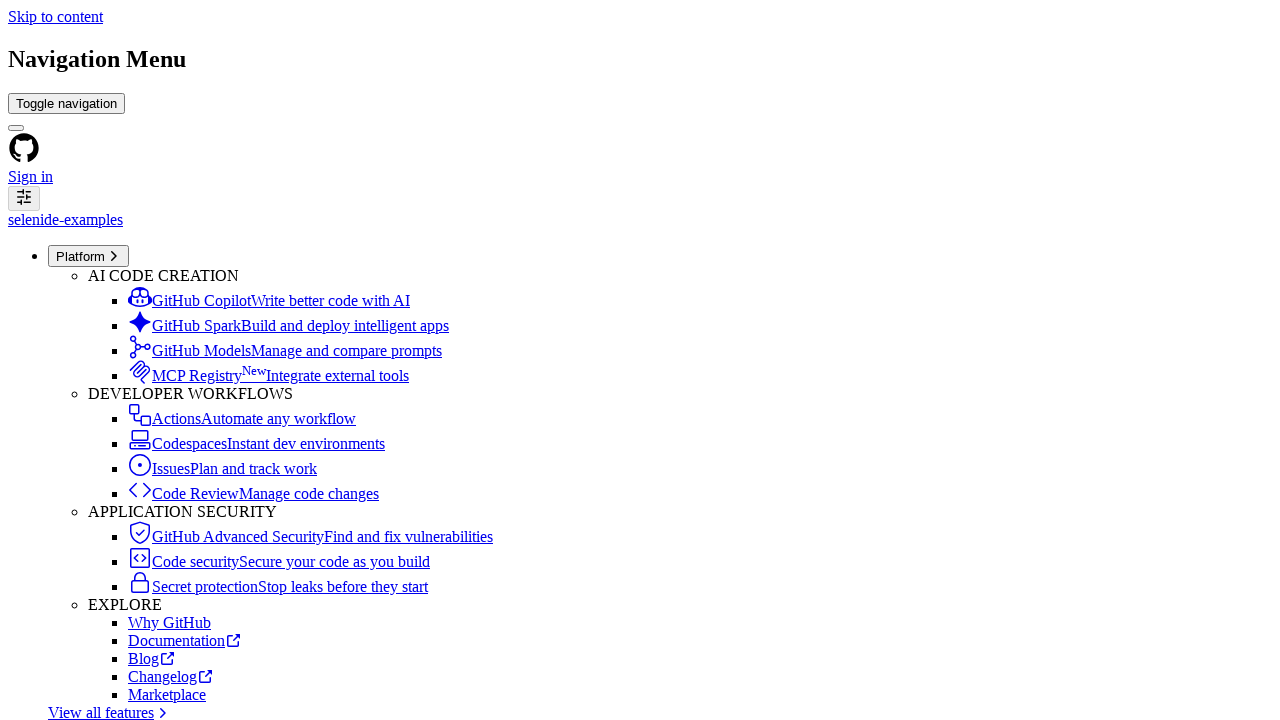

GitHub organization page loaded with orghead element visible
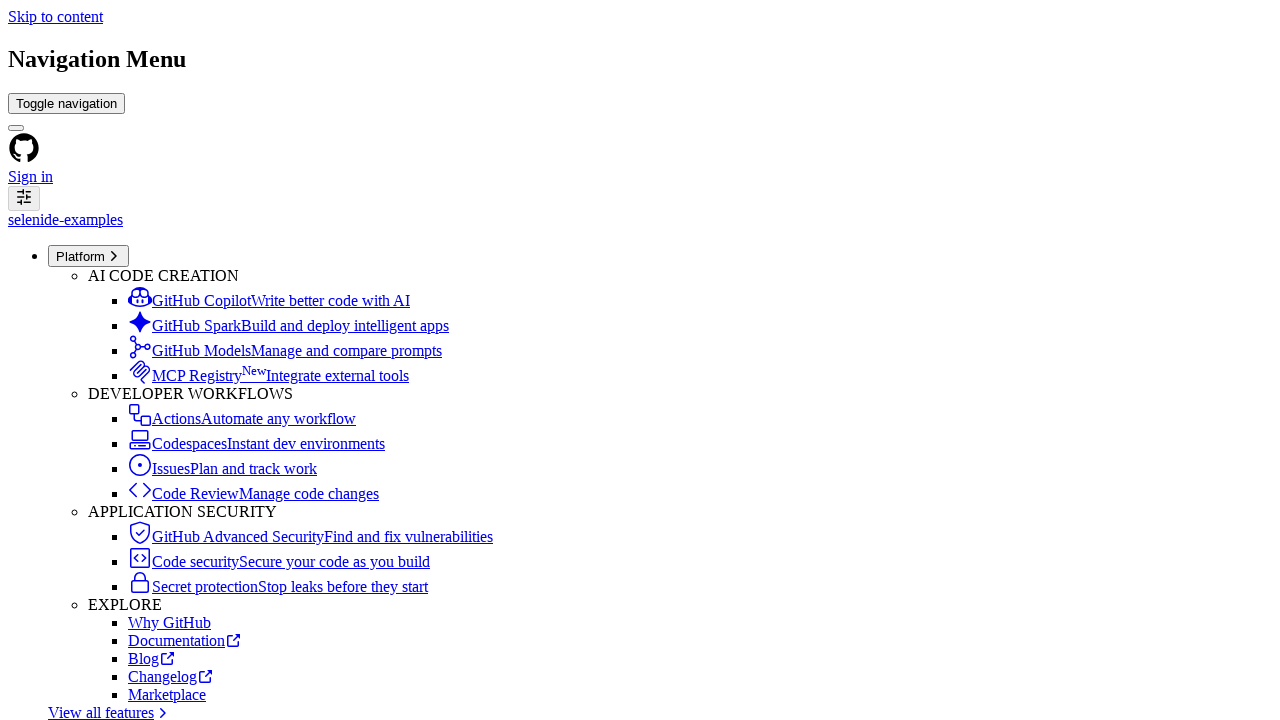

Verified GitHub organization page displays 'Selenide examples' heading
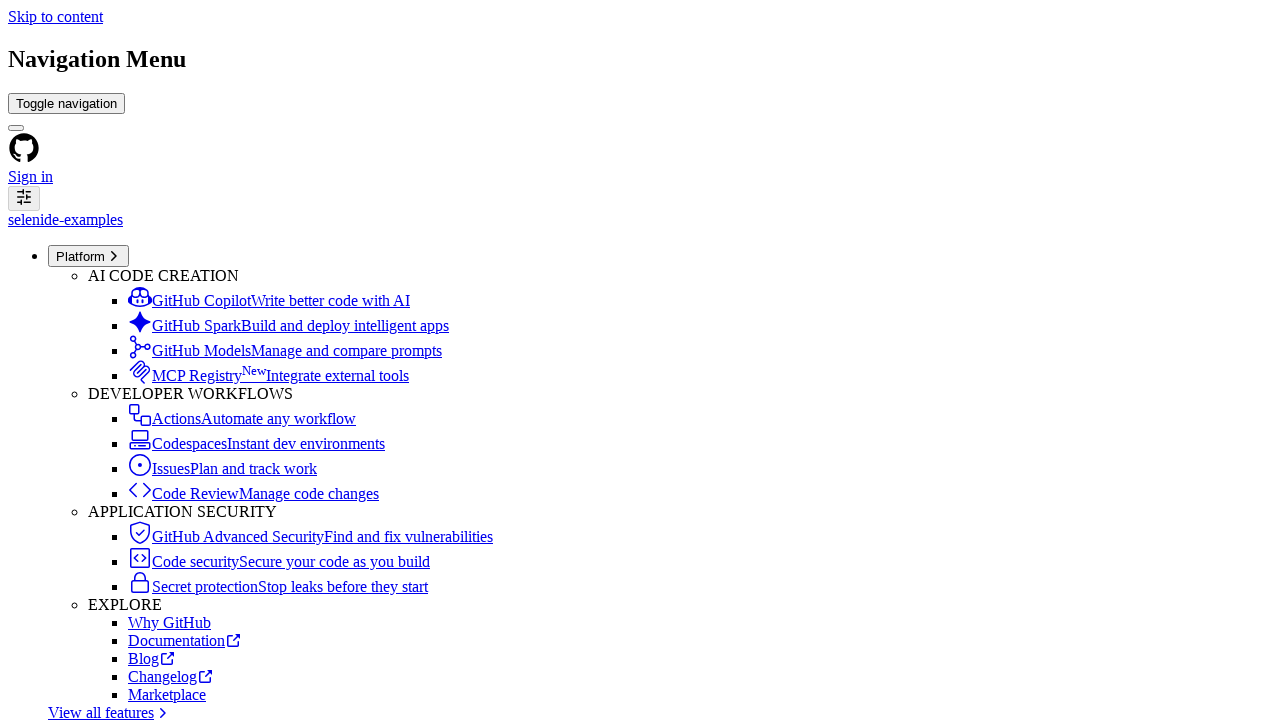

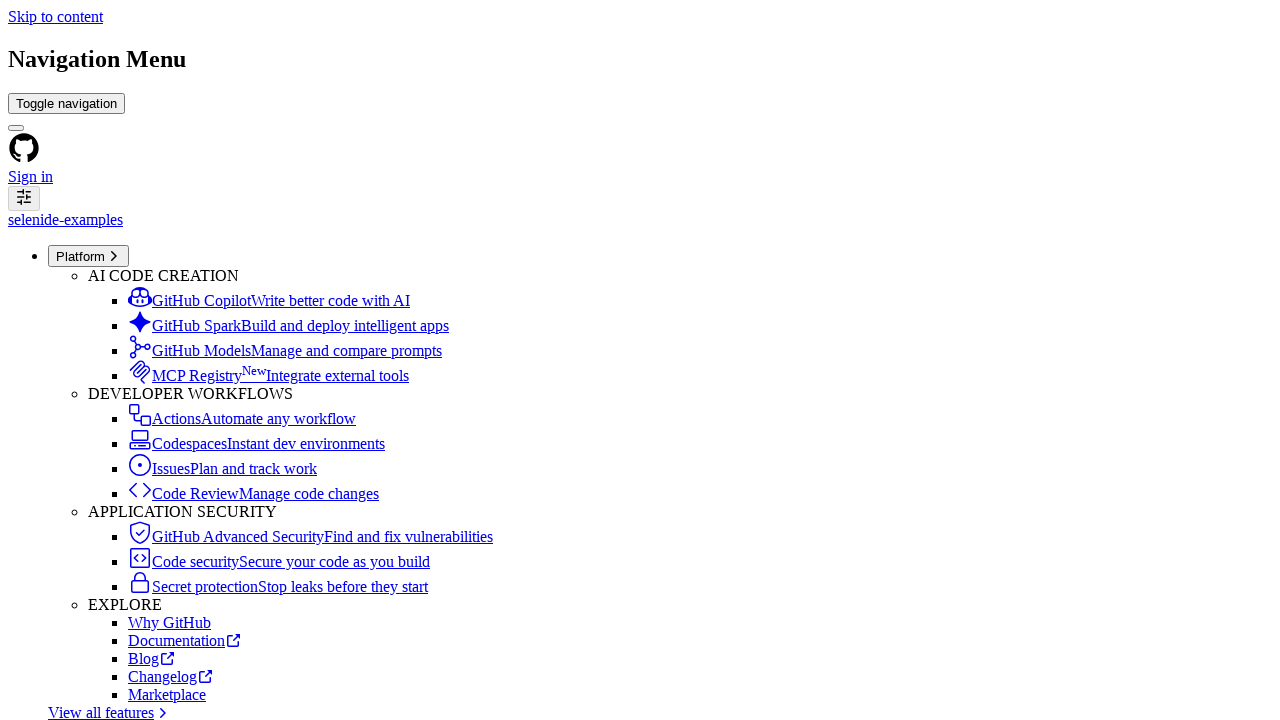